Tests popup and element visibility validations by hiding/showing a text element, filling a name field, handling a confirm dialog, and performing mouse hover actions.

Starting URL: https://rahulshettyacademy.com/AutomationPractice/

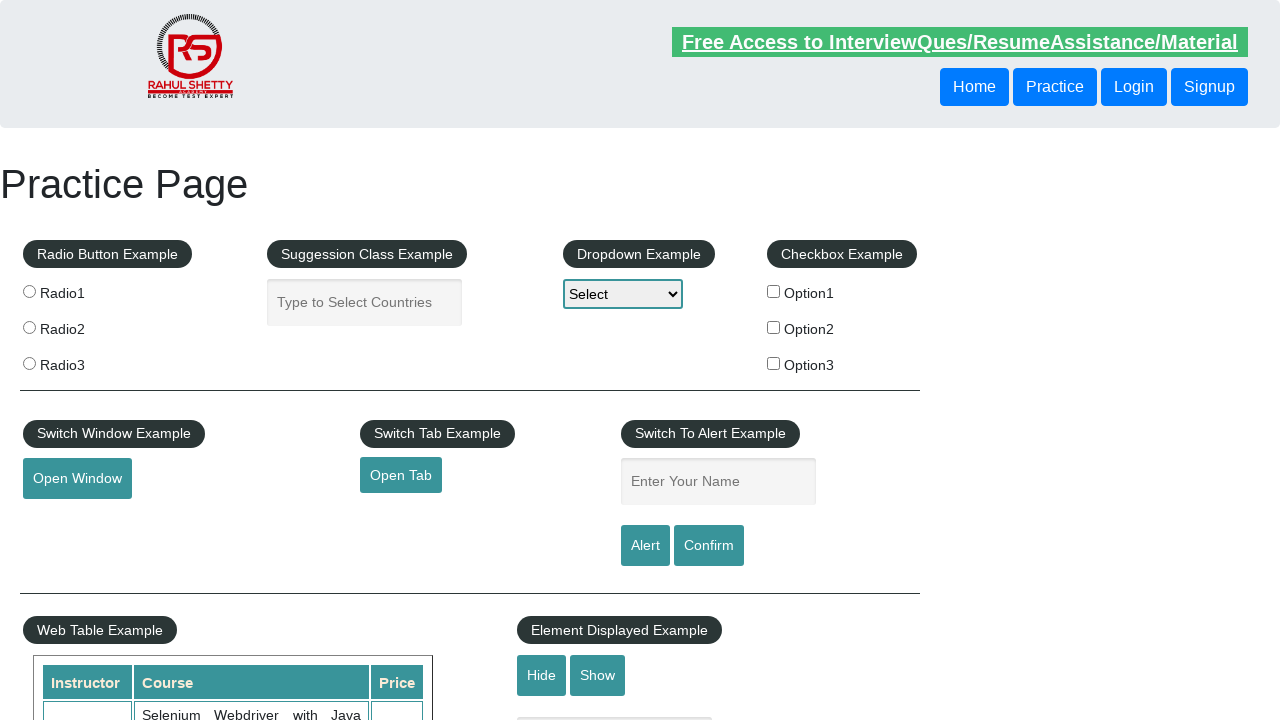

Waited for displayed text element to be visible
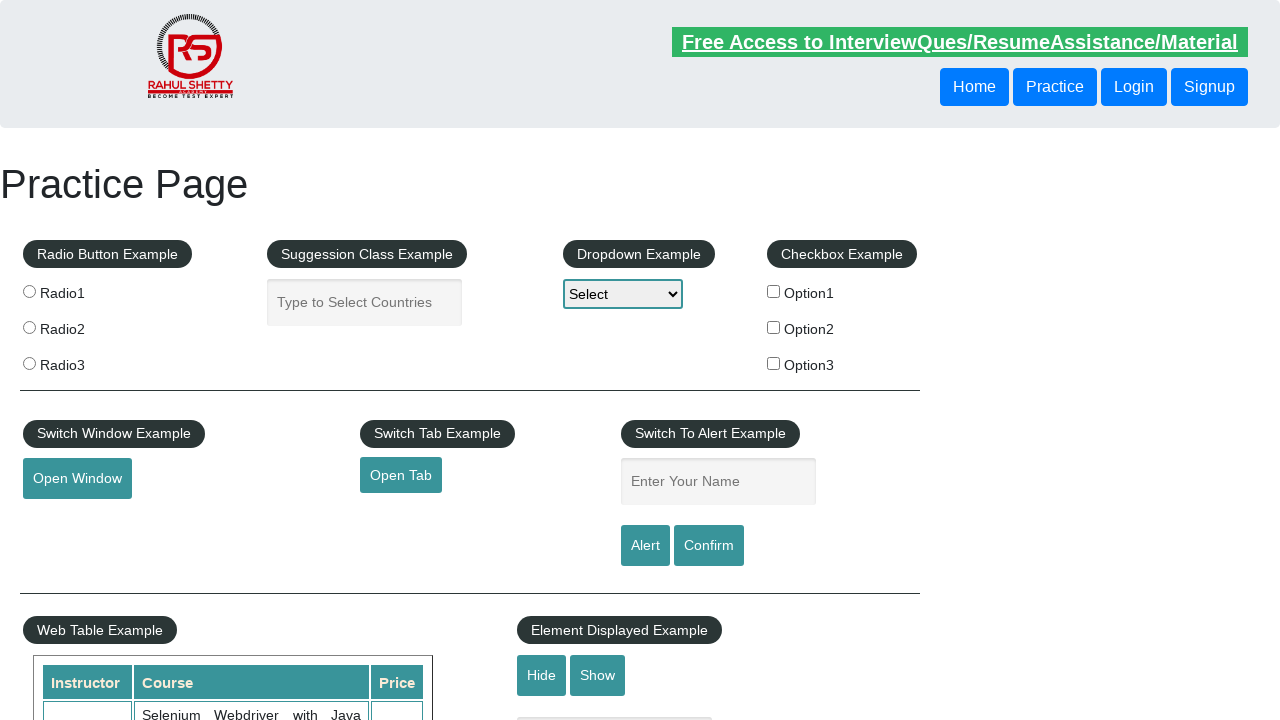

Verified displayed text element is visible
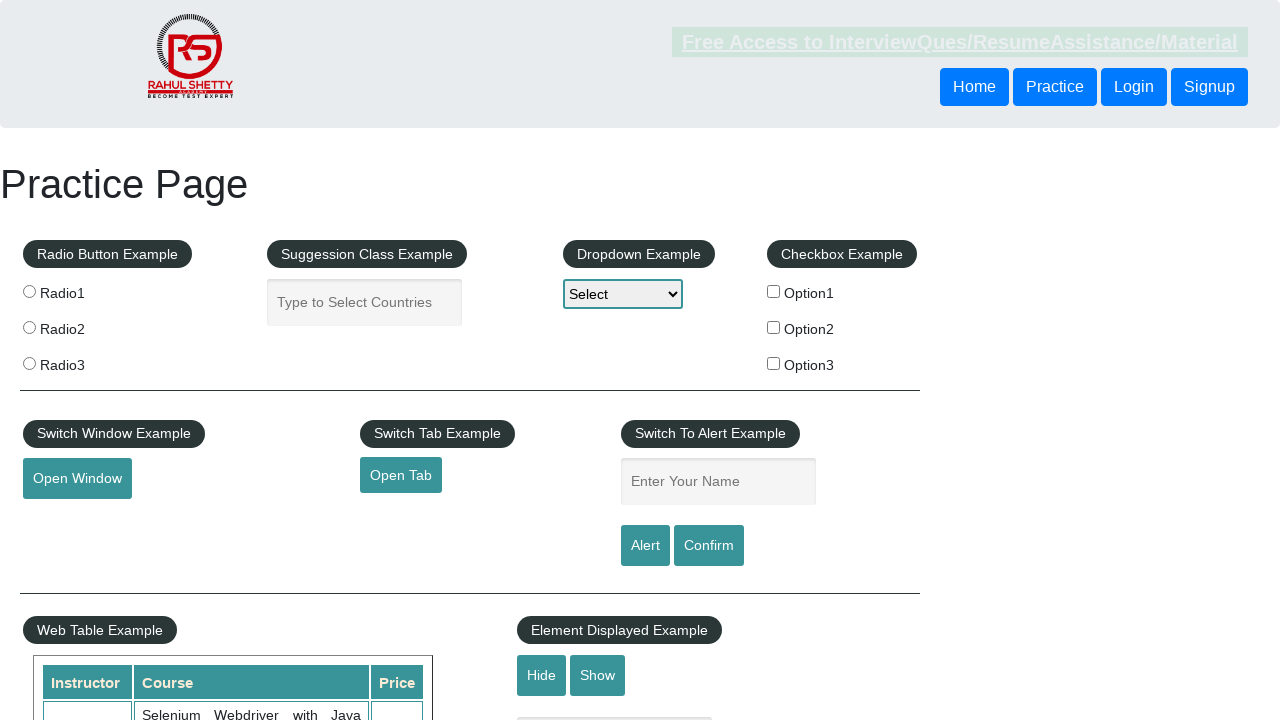

Clicked hide button to hide text element at (542, 675) on #hide-textbox
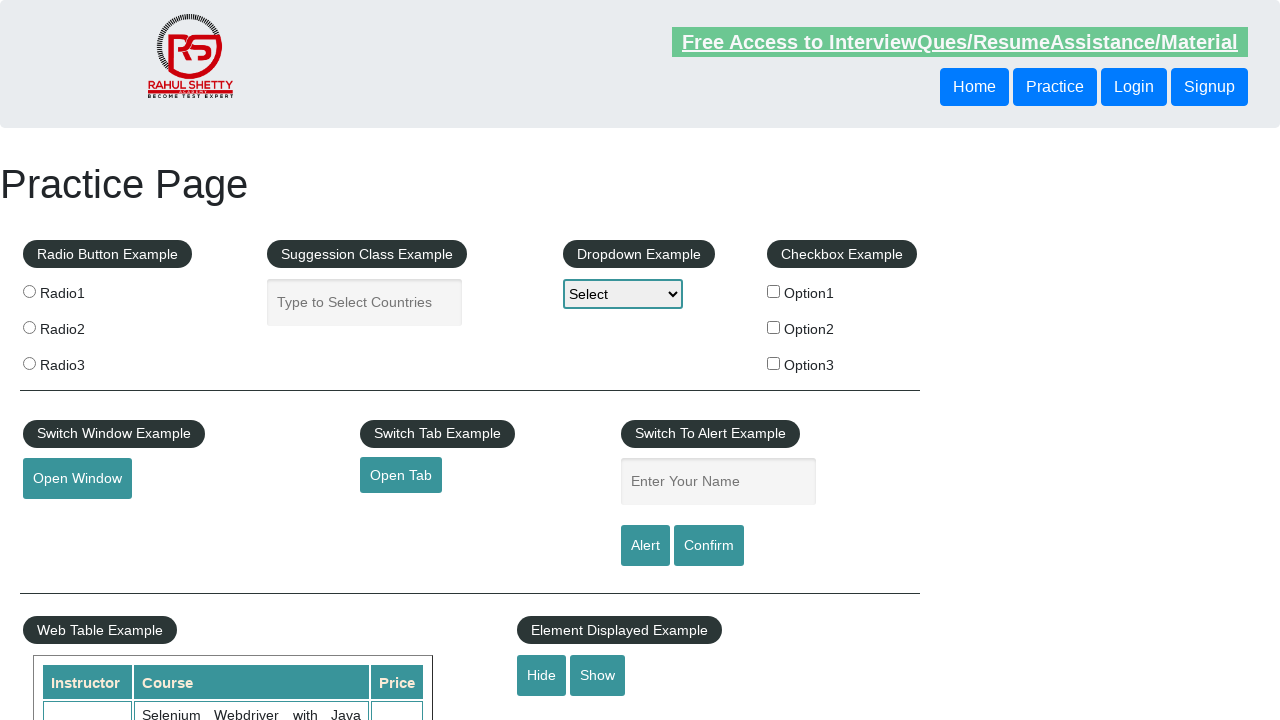

Verified displayed text element is now hidden
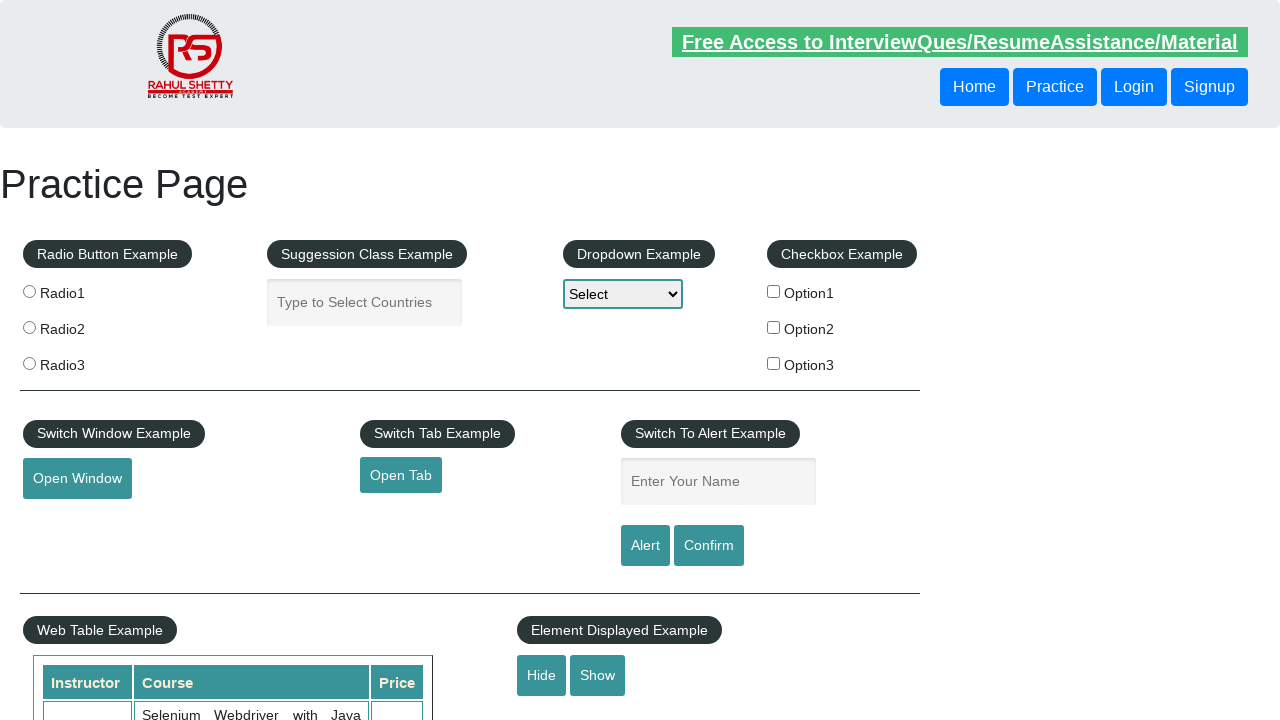

Clicked show button to show text element again at (598, 675) on #show-textbox
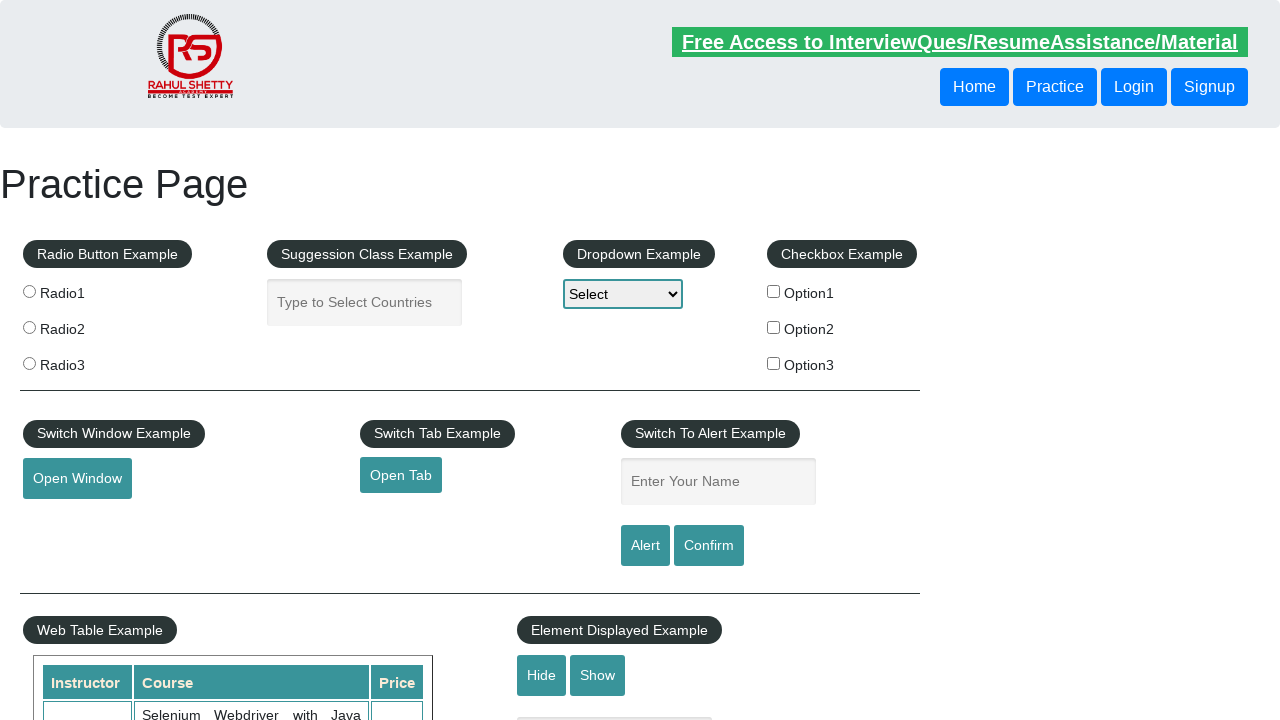

Verified displayed text element is visible again
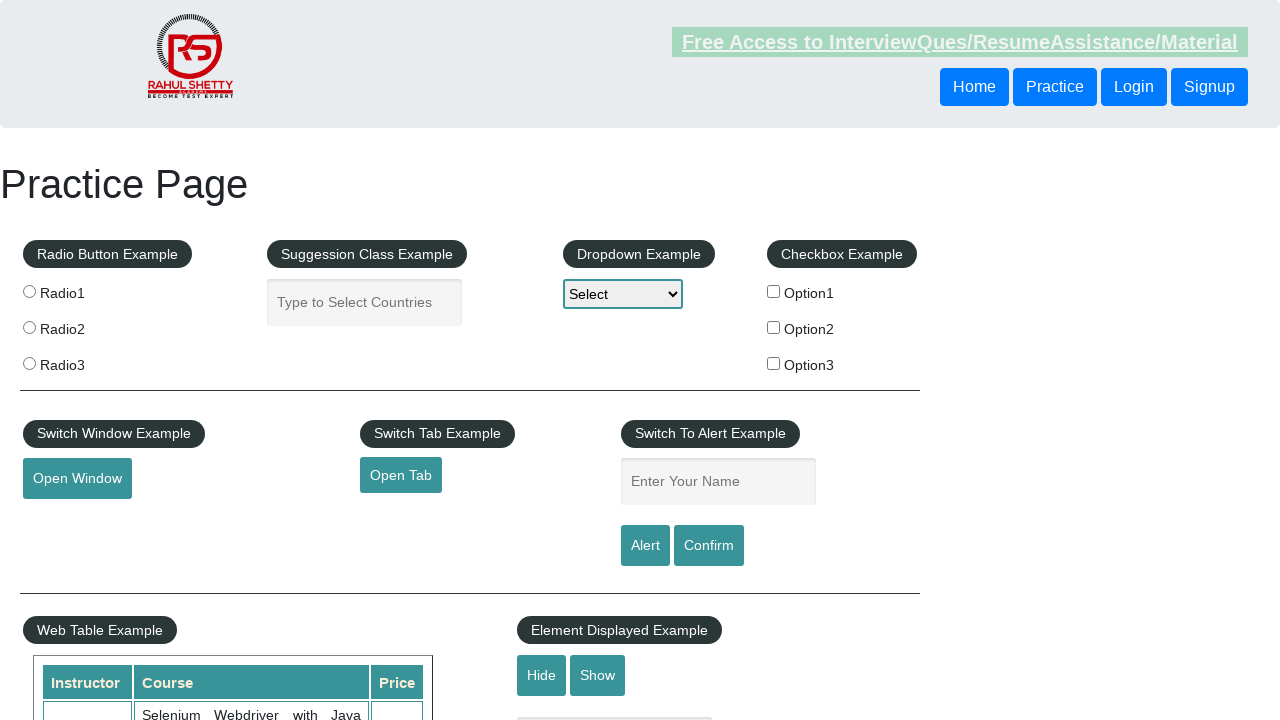

Filled name field with 'TEST_NAME' on #name
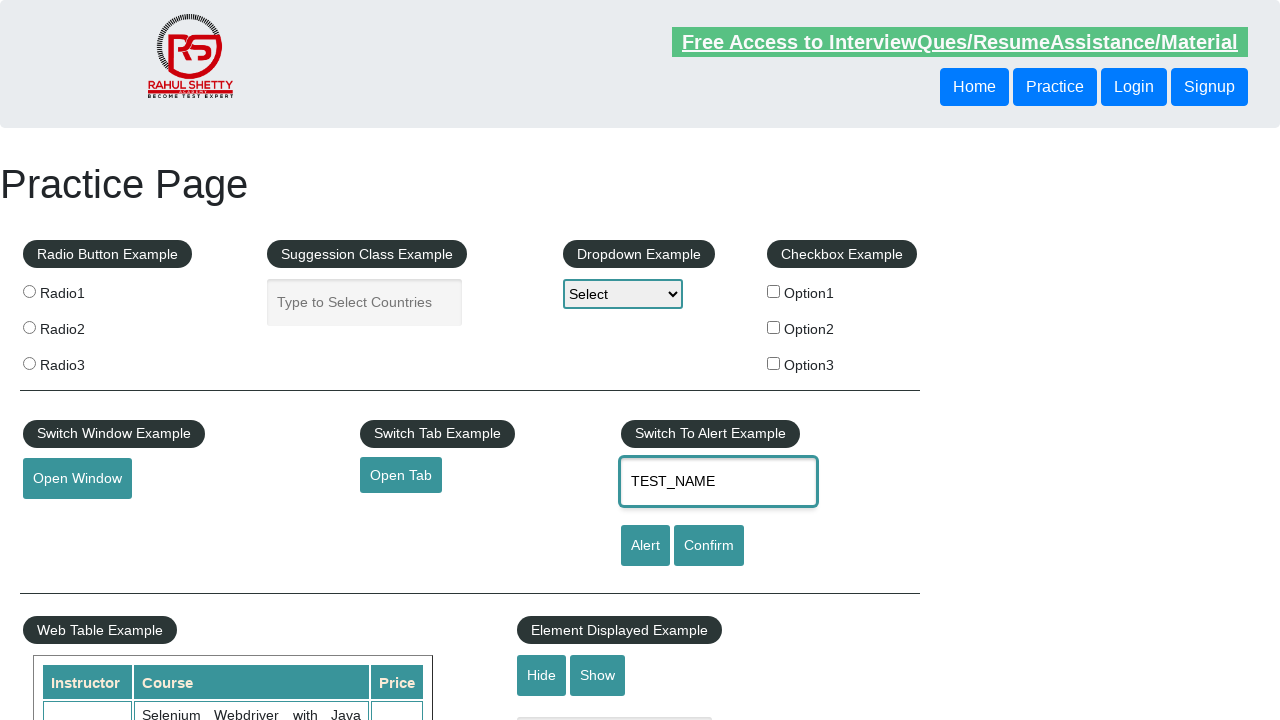

Set up dialog handler to accept confirmation
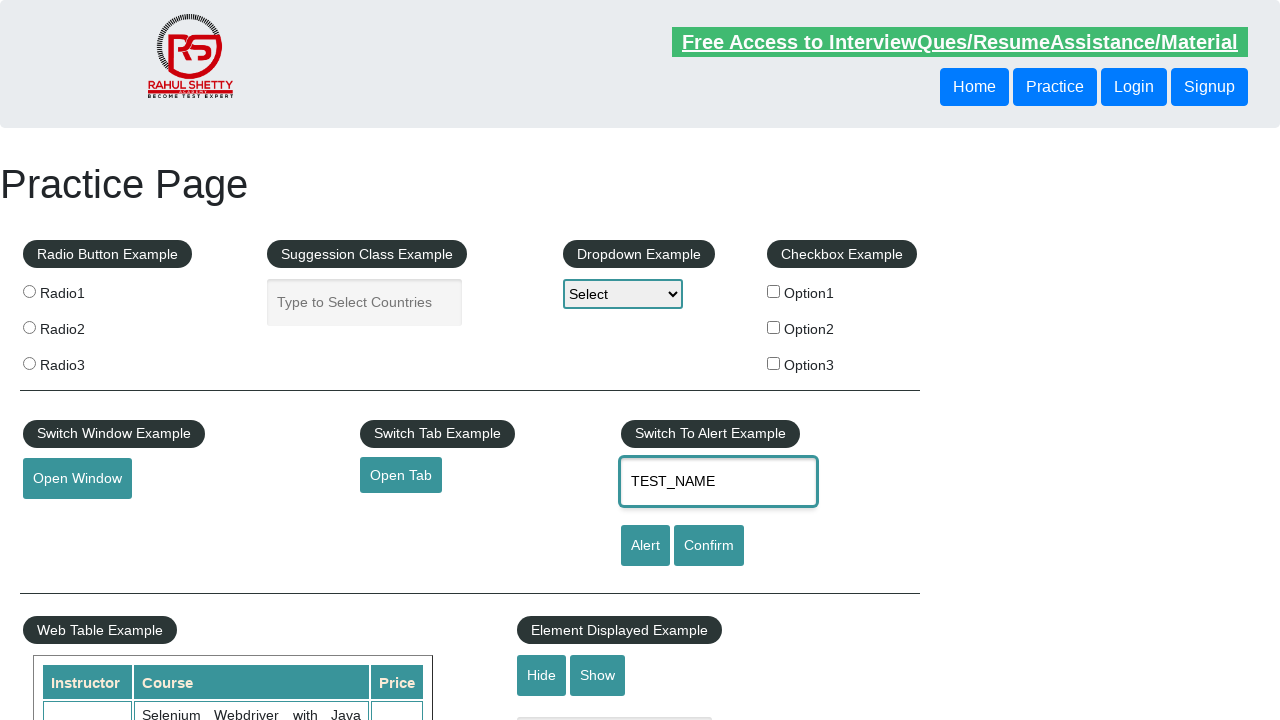

Clicked confirm button which triggered a dialog at (709, 546) on #confirmbtn
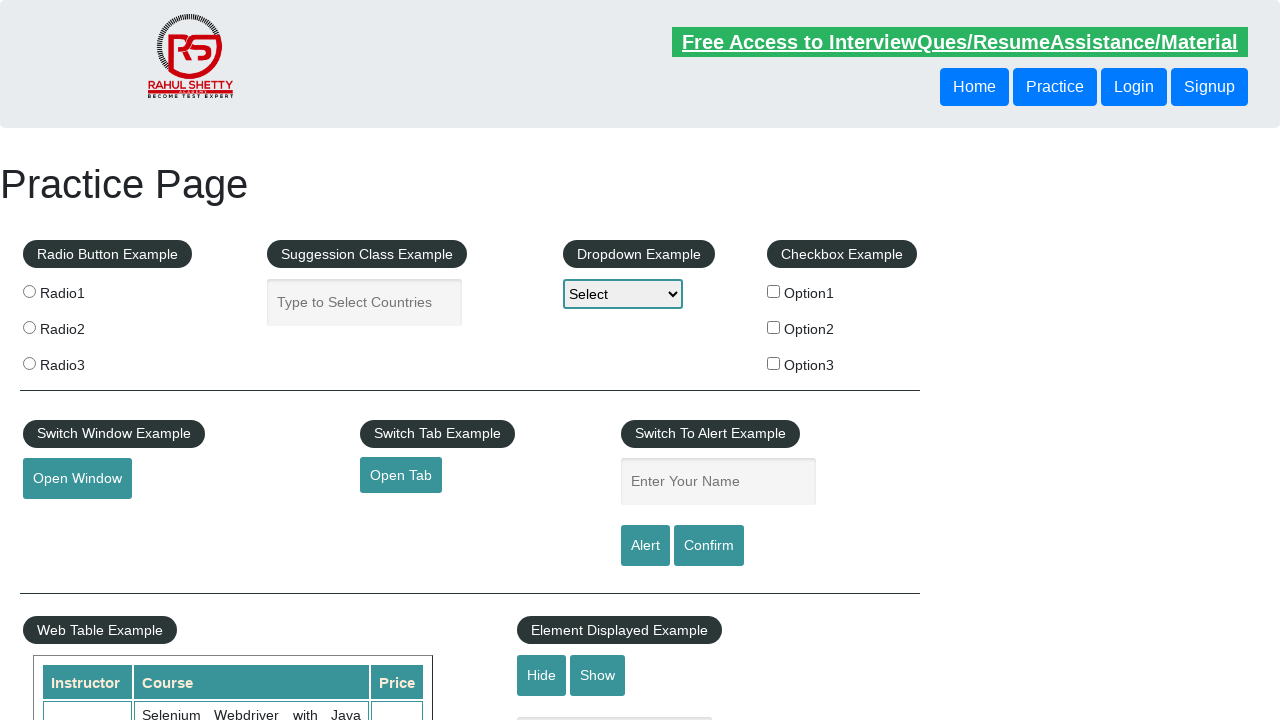

Hovered over mouse hover element at (83, 361) on #mousehover
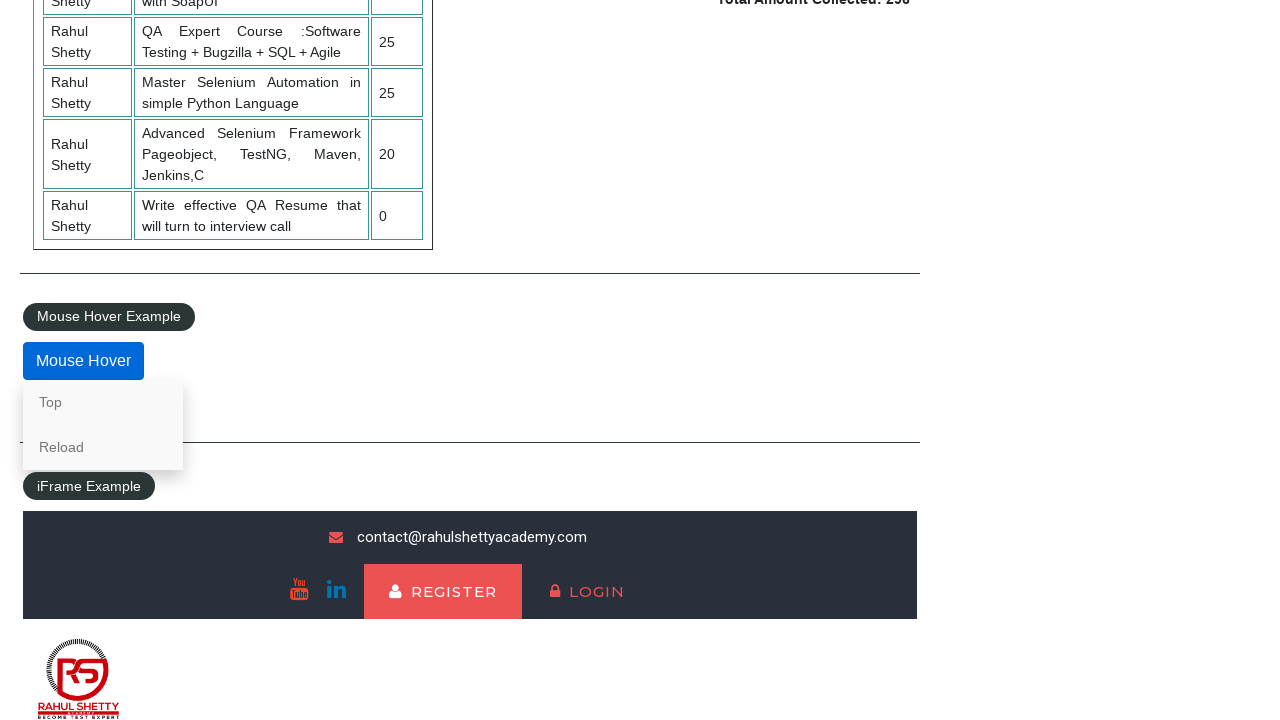

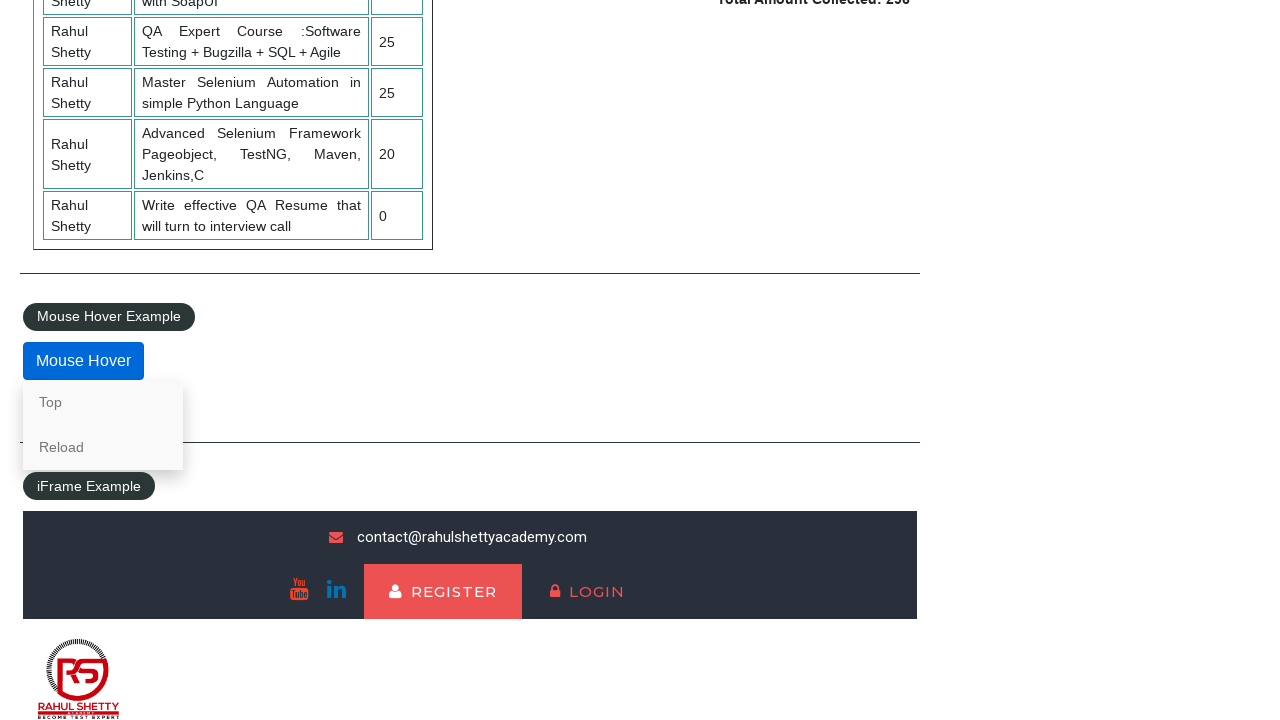